Tests waiting for loading icon to become invisible after clicking start button

Starting URL: https://automationfc.github.io/dynamic-loading/

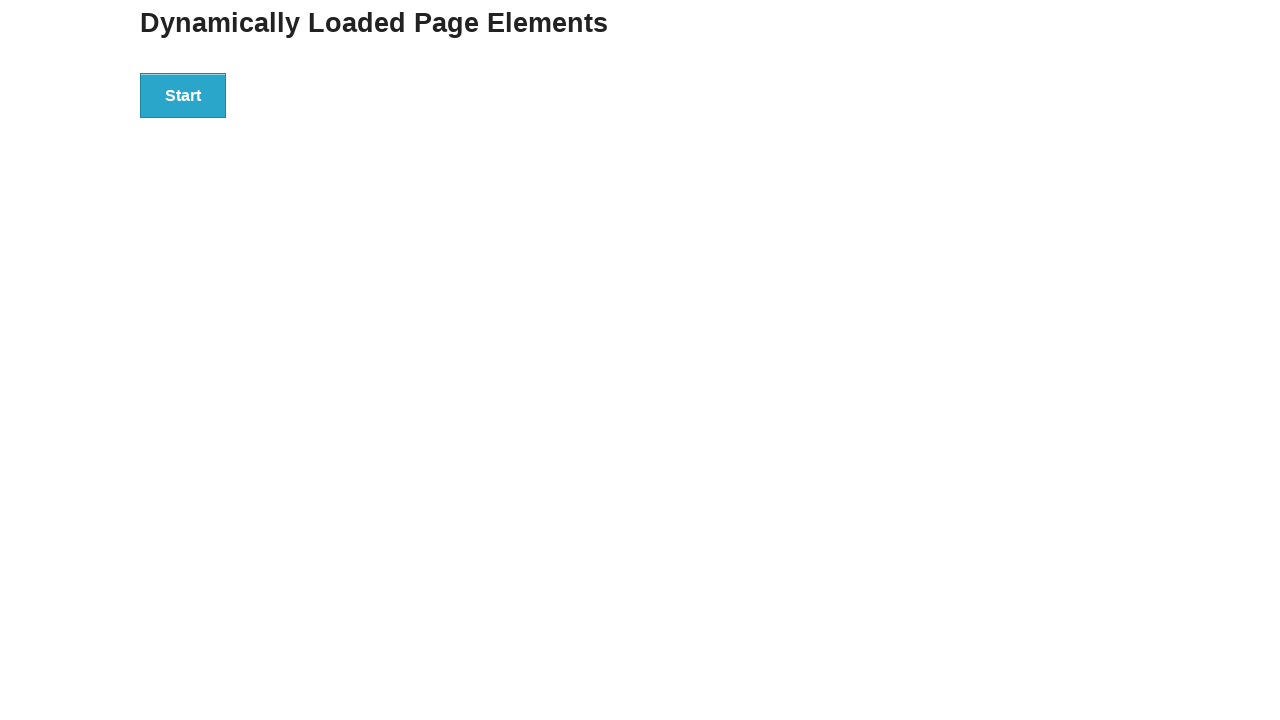

Clicked start button to initiate dynamic loading at (183, 95) on xpath=//div[@id='start']/button
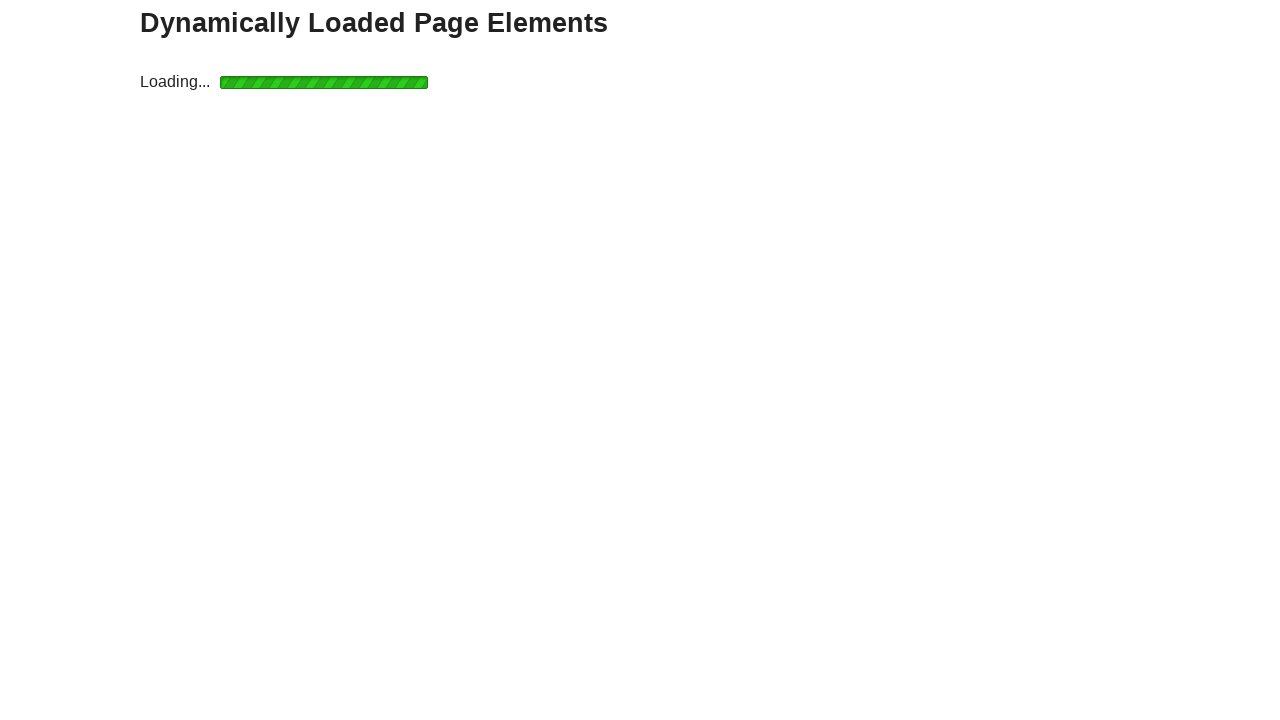

Loading icon became invisible after timeout of 30 seconds
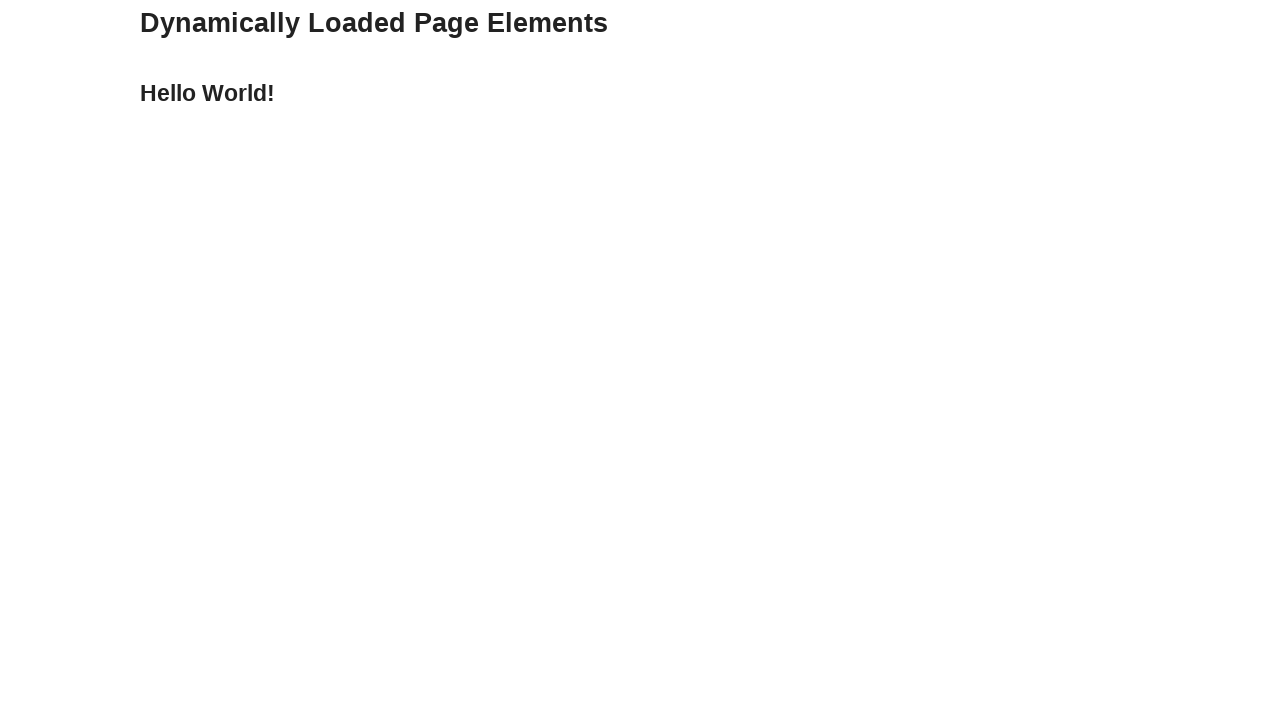

Verified 'Hello World!' text is displayed in finish section
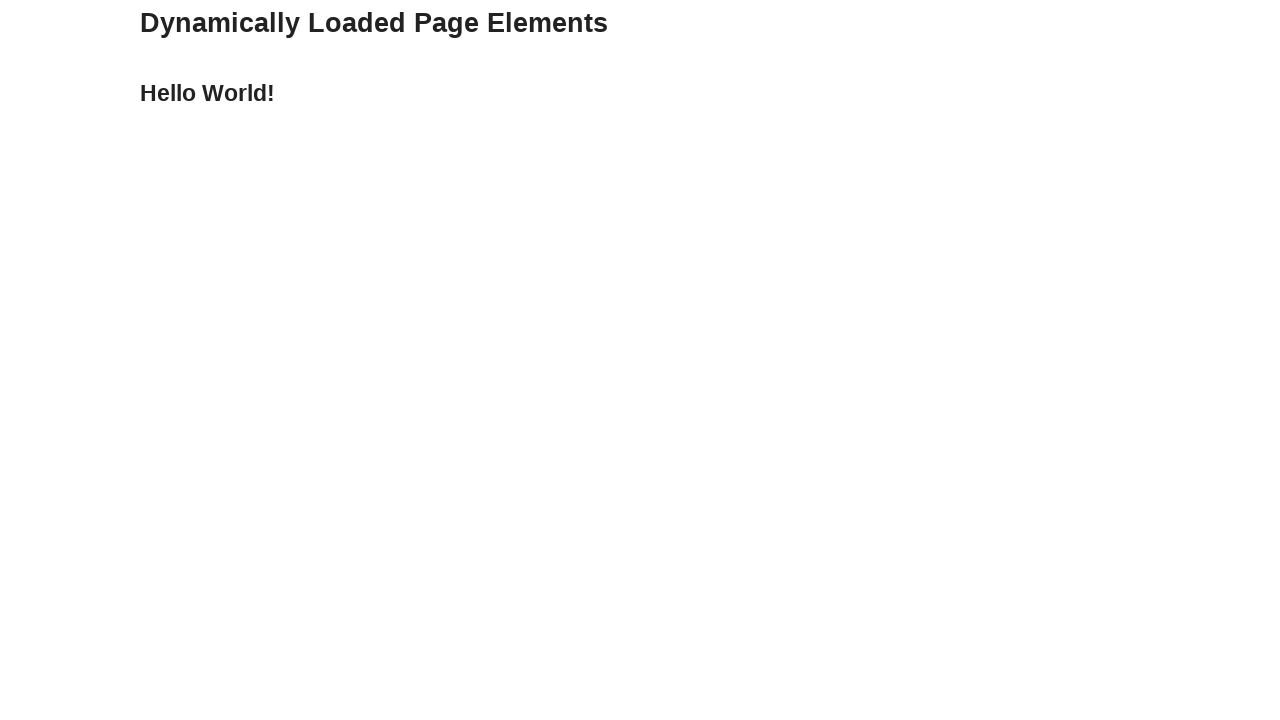

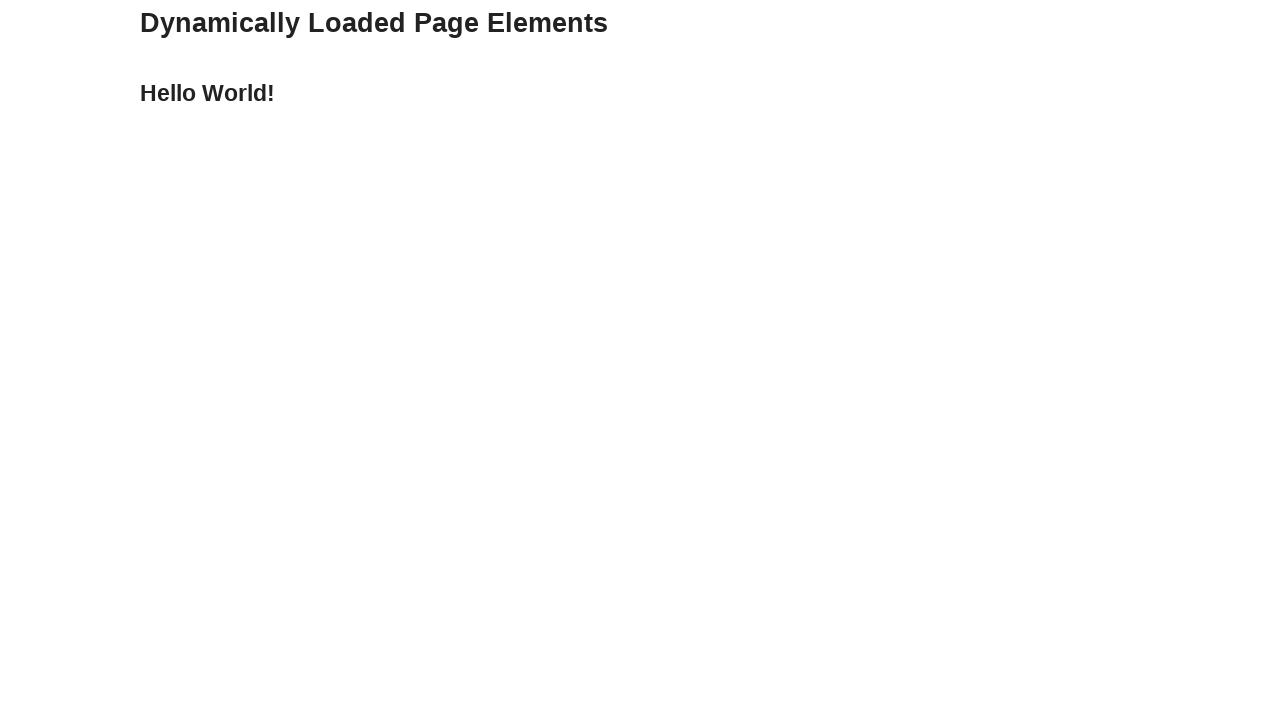